Tests browser window handling by opening a new tab, switching to it to verify content, then switching back to the parent window

Starting URL: https://demoqa.com/browser-windows

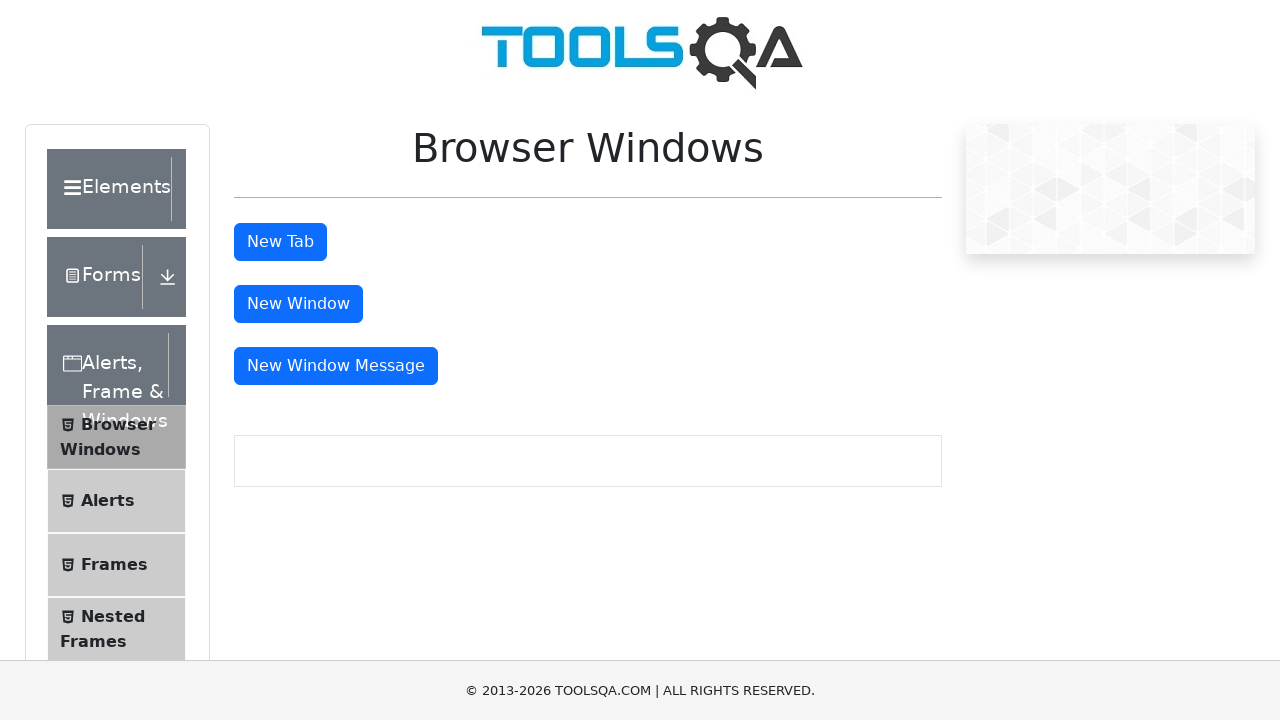

Clicked tab button to open new window at (280, 242) on #tabButton
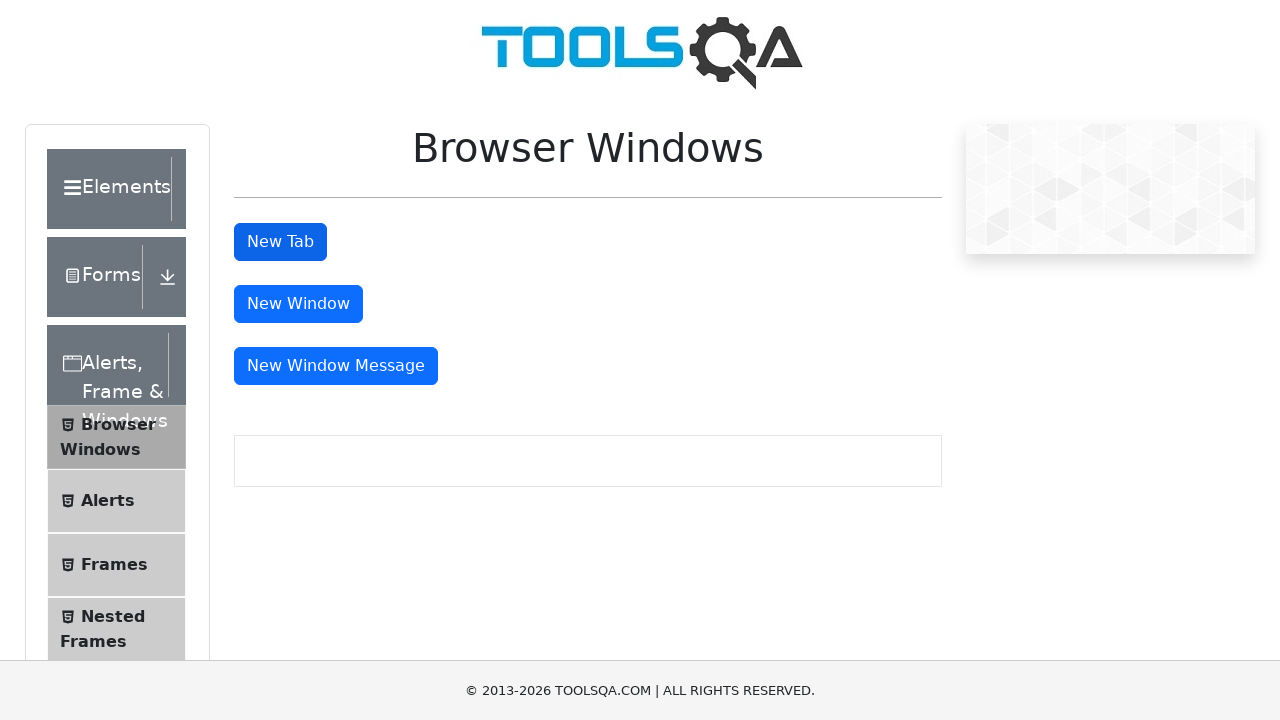

Opened new tab and captured page object at (280, 242) on #tabButton
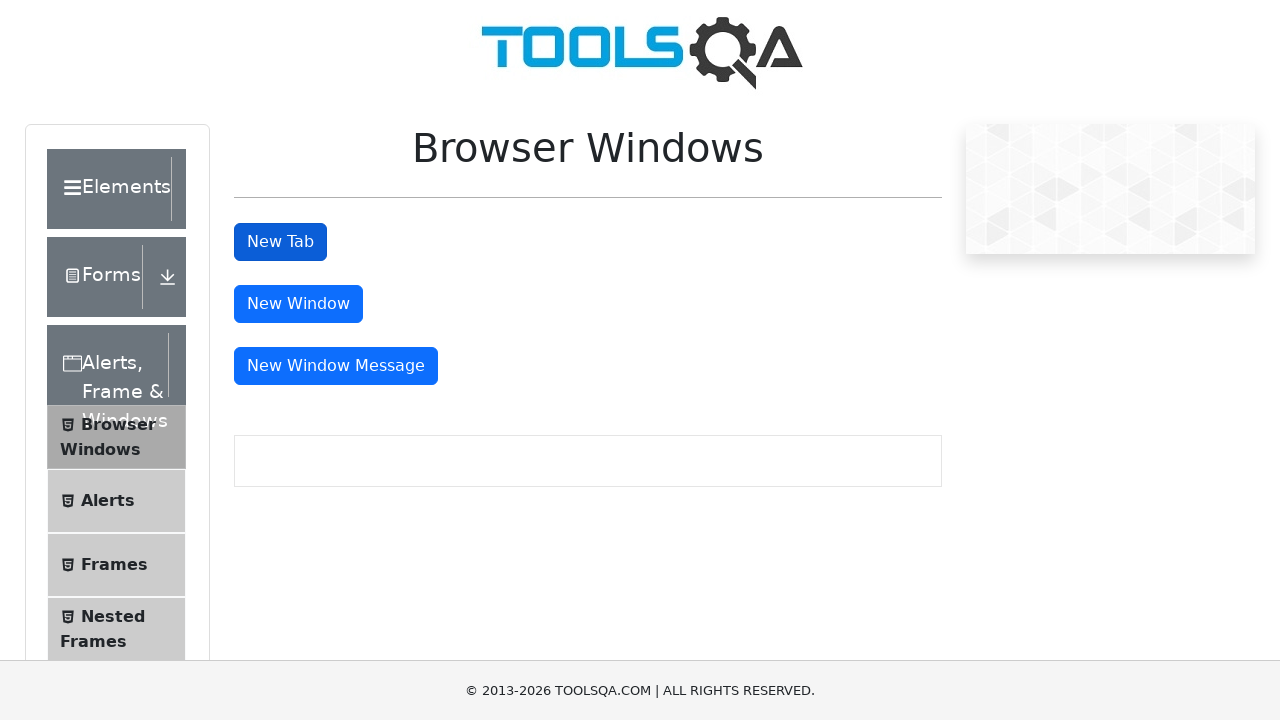

Retrieved new page object from context
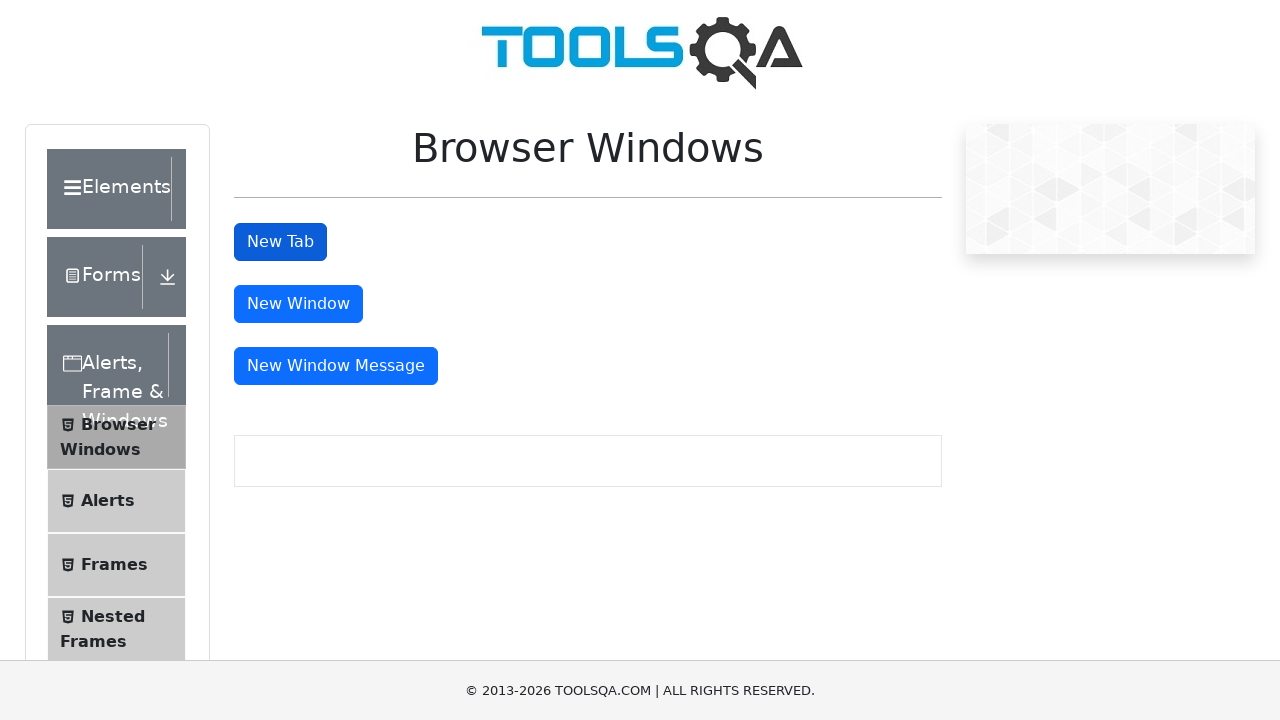

Waited for new tab page to fully load
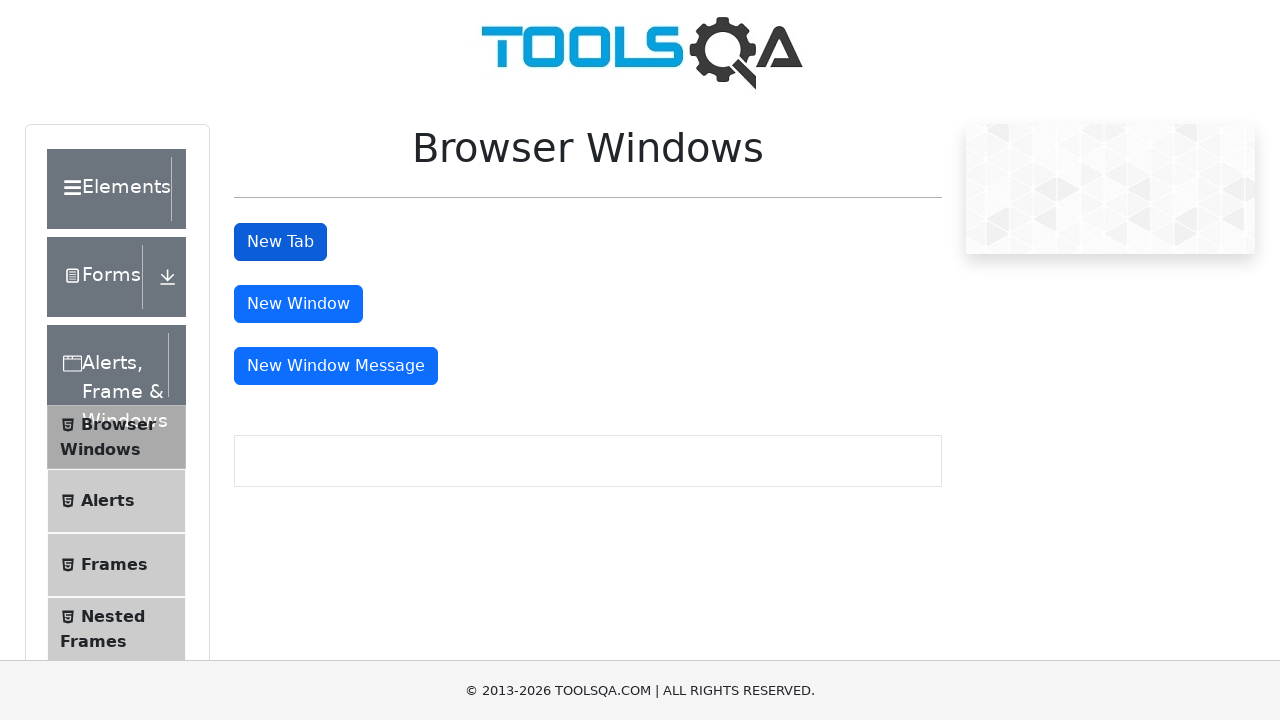

Retrieved heading text from new tab: 'This is a sample page'
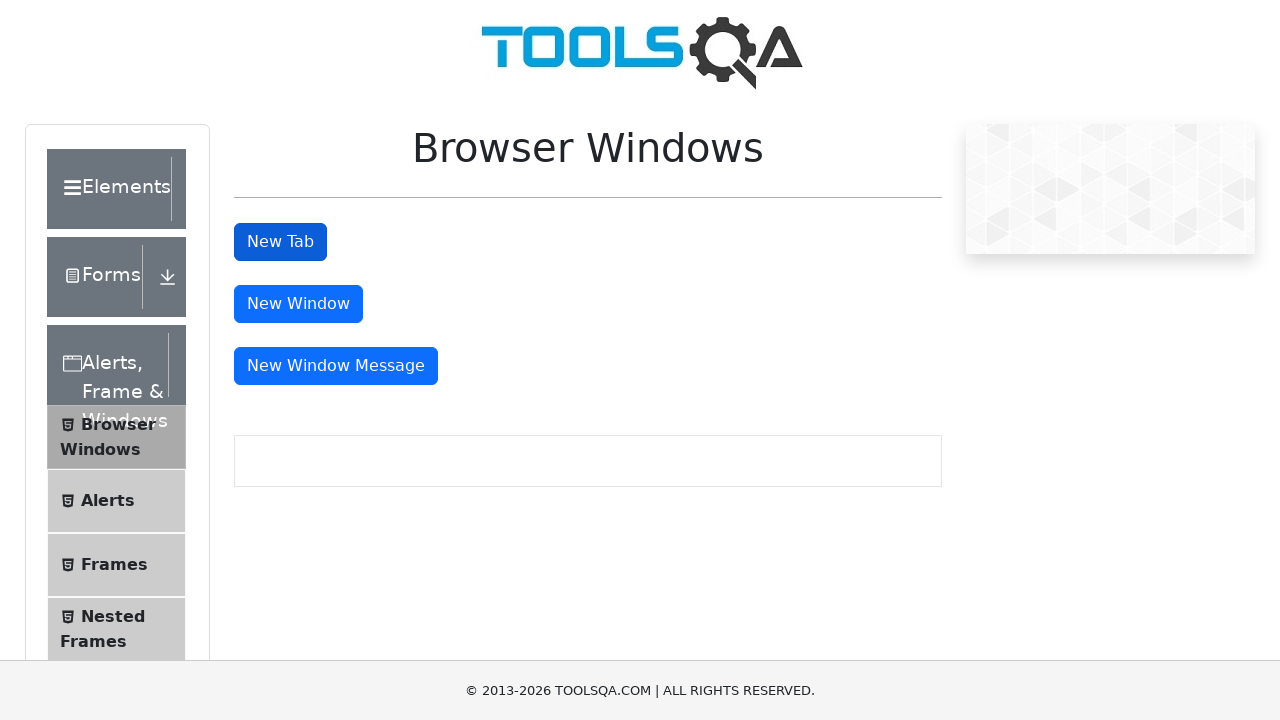

Closed the new tab
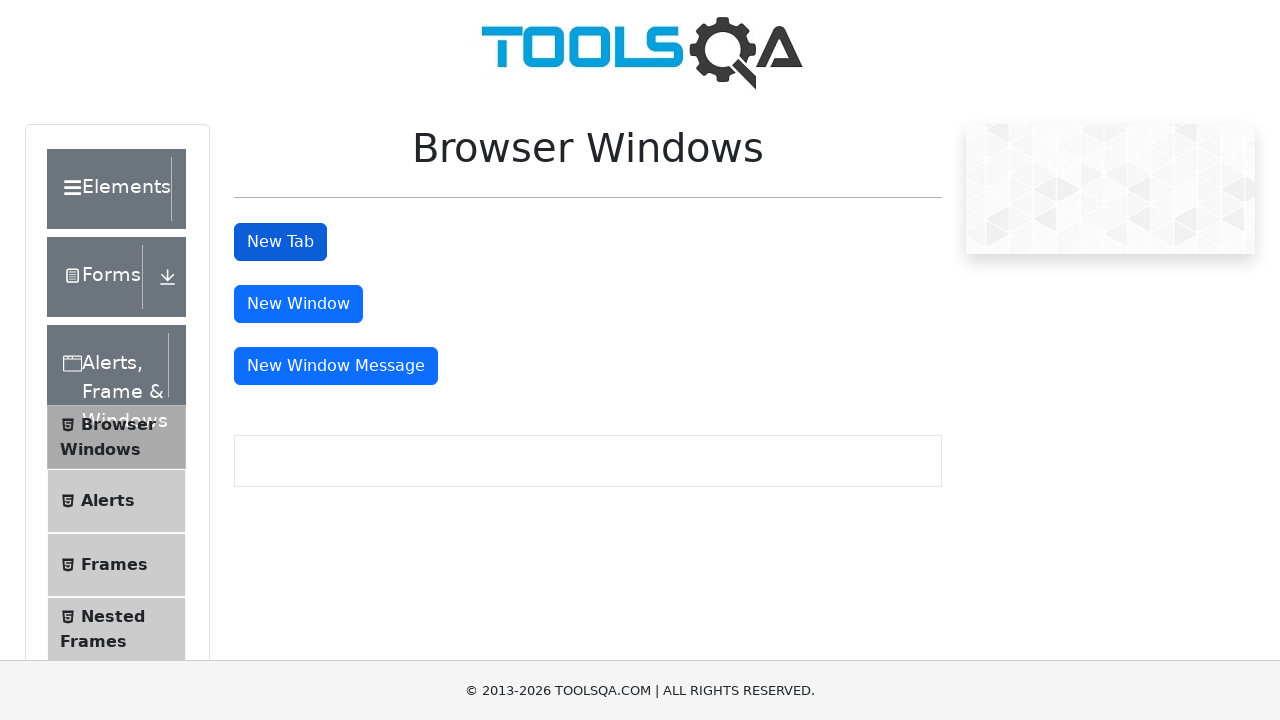

Returned focus to parent window
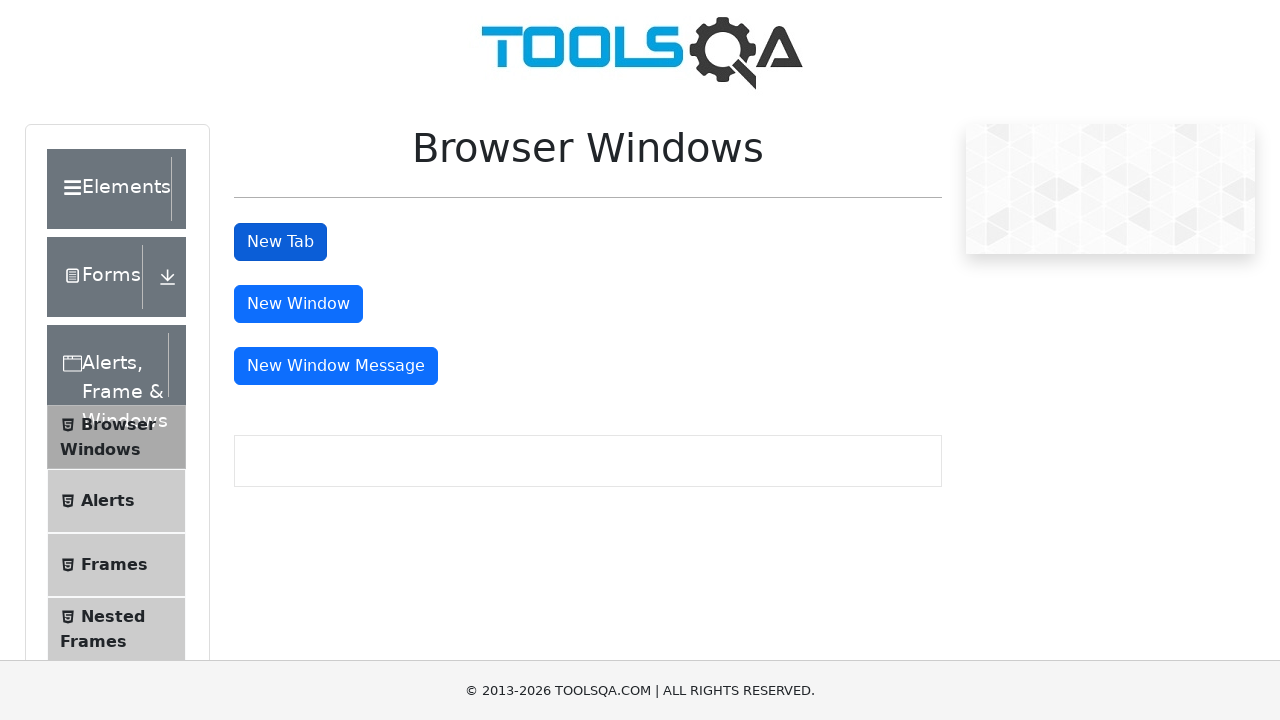

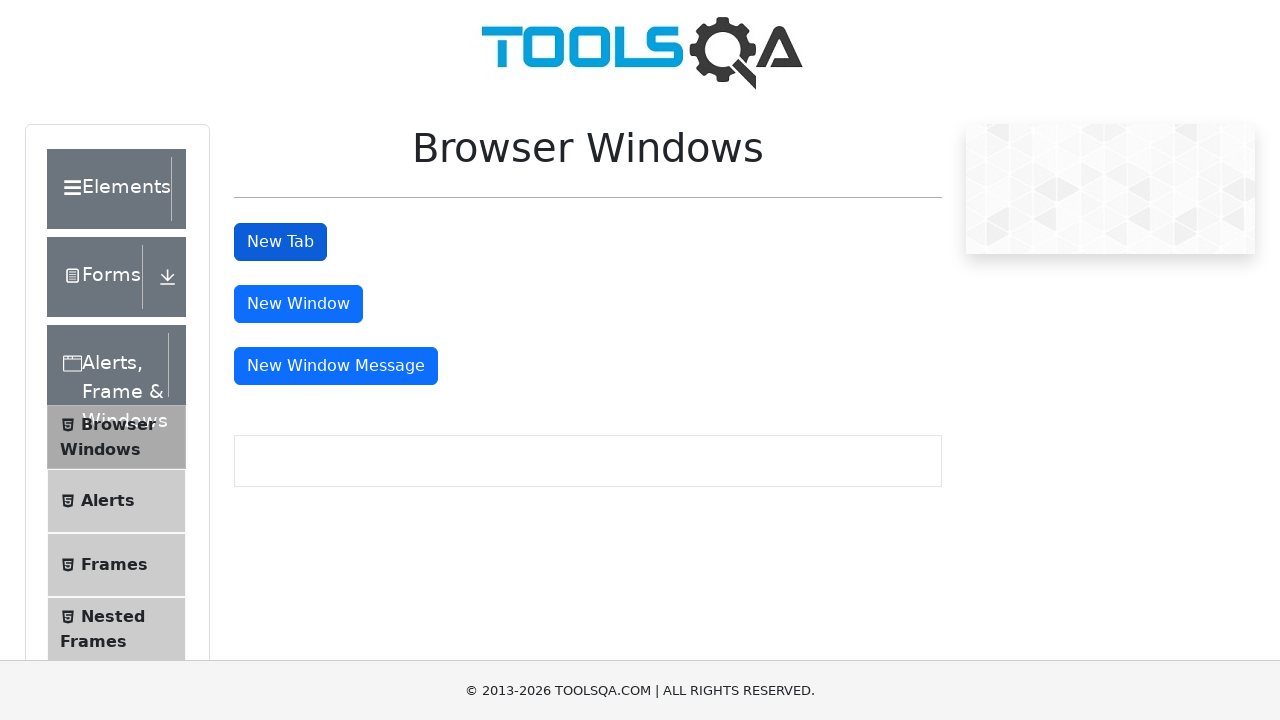